Tests JavaScript alert handling by triggering an alert and accepting it, then verifying the result message

Starting URL: https://the-internet.herokuapp.com/javascript_alerts

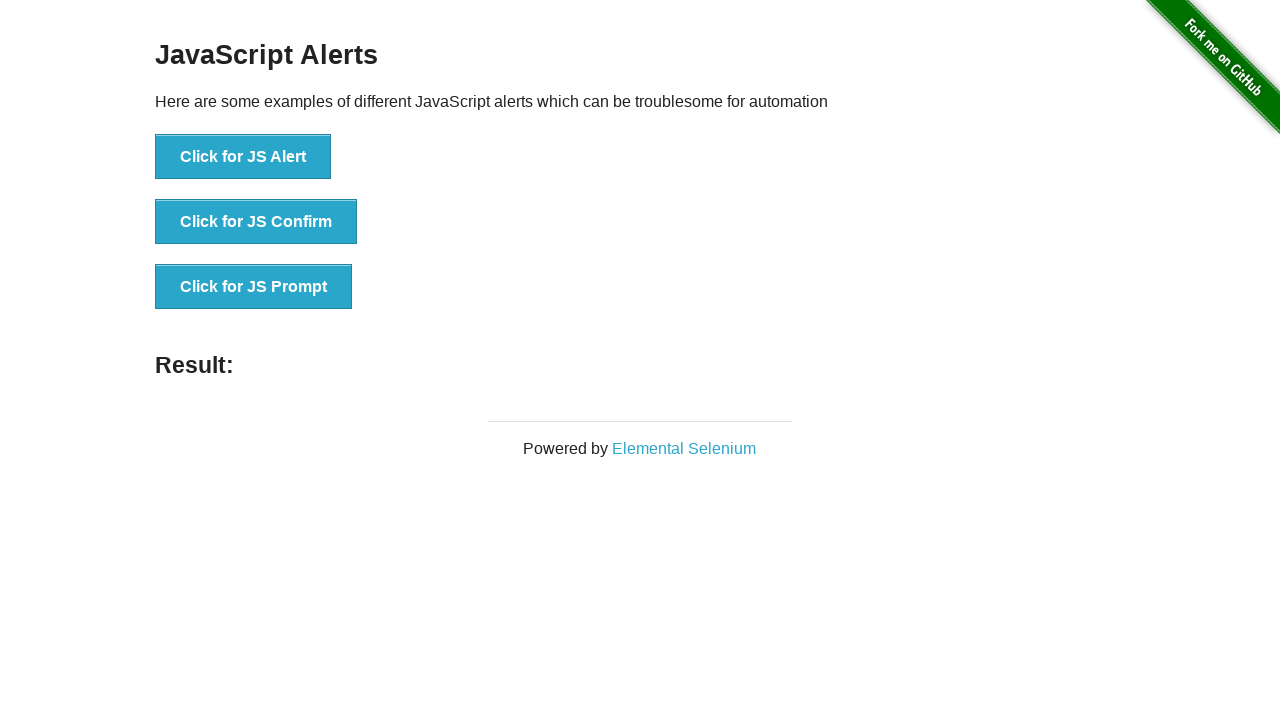

Clicked button to trigger JavaScript alert at (243, 157) on [onclick^='jsAlert']
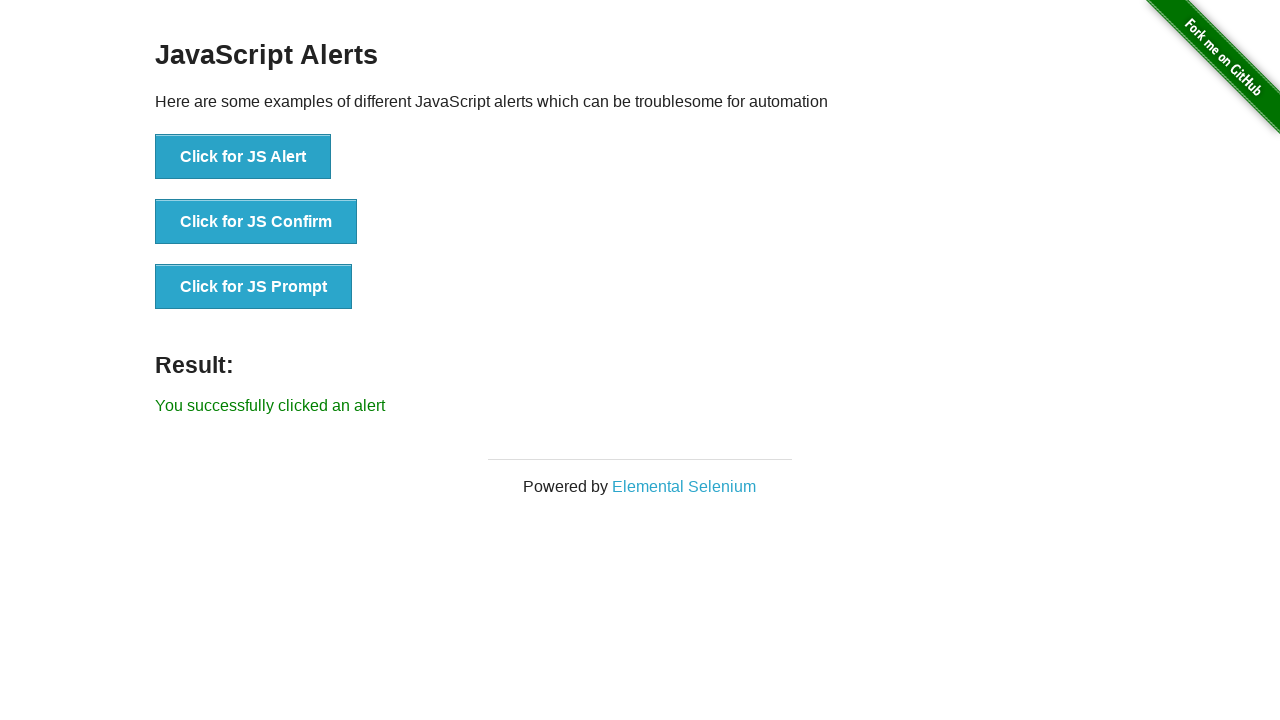

Set up dialog handler to accept alerts
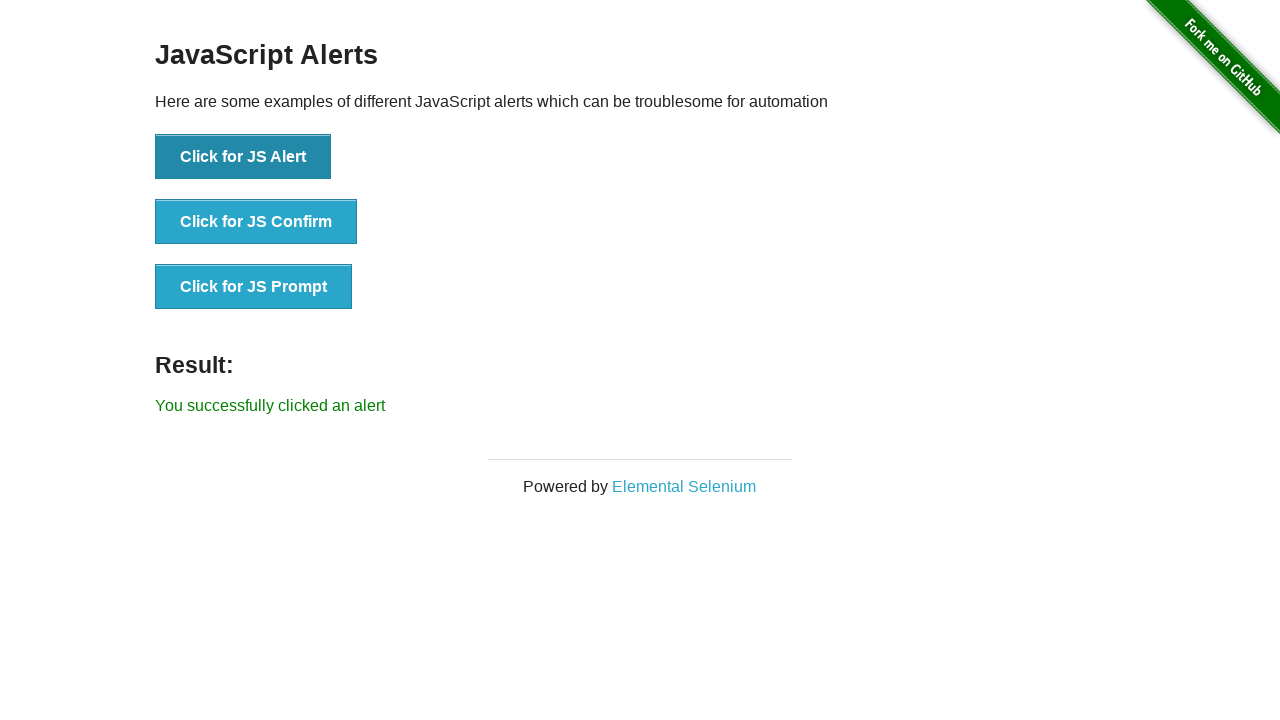

Clicked button to trigger alert and accepted it at (243, 157) on [onclick^='jsAlert']
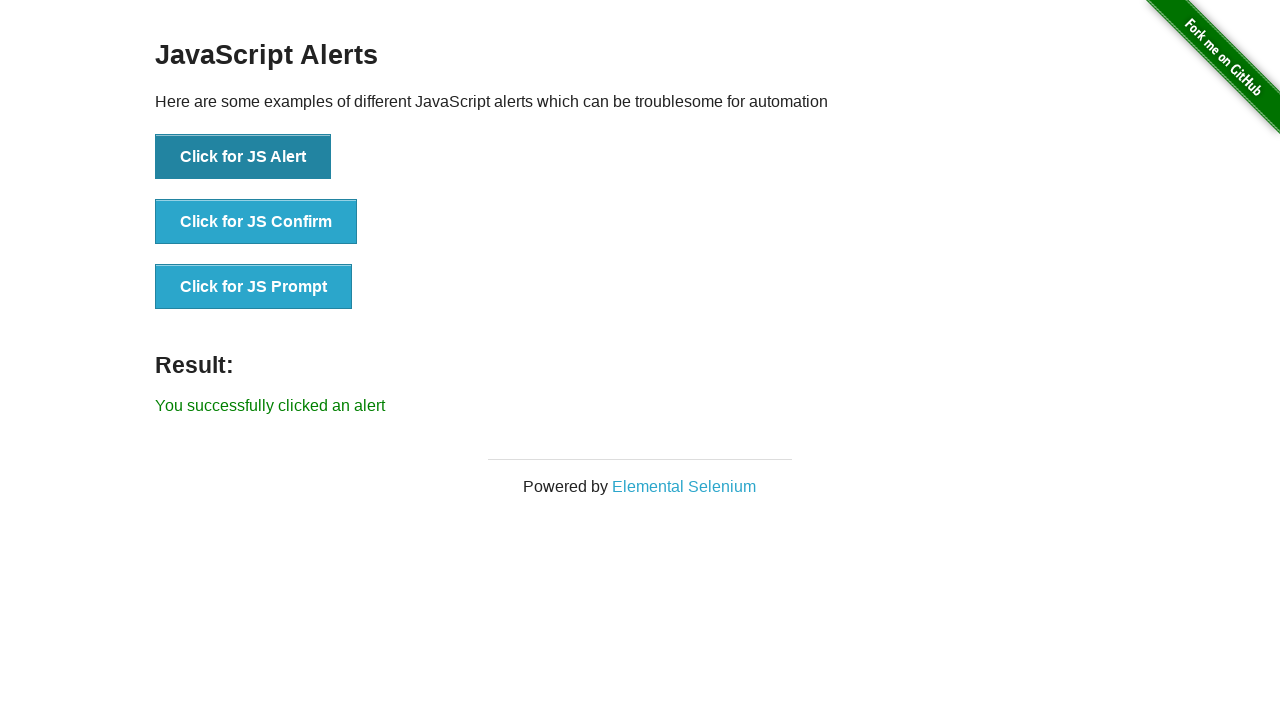

Located result message element
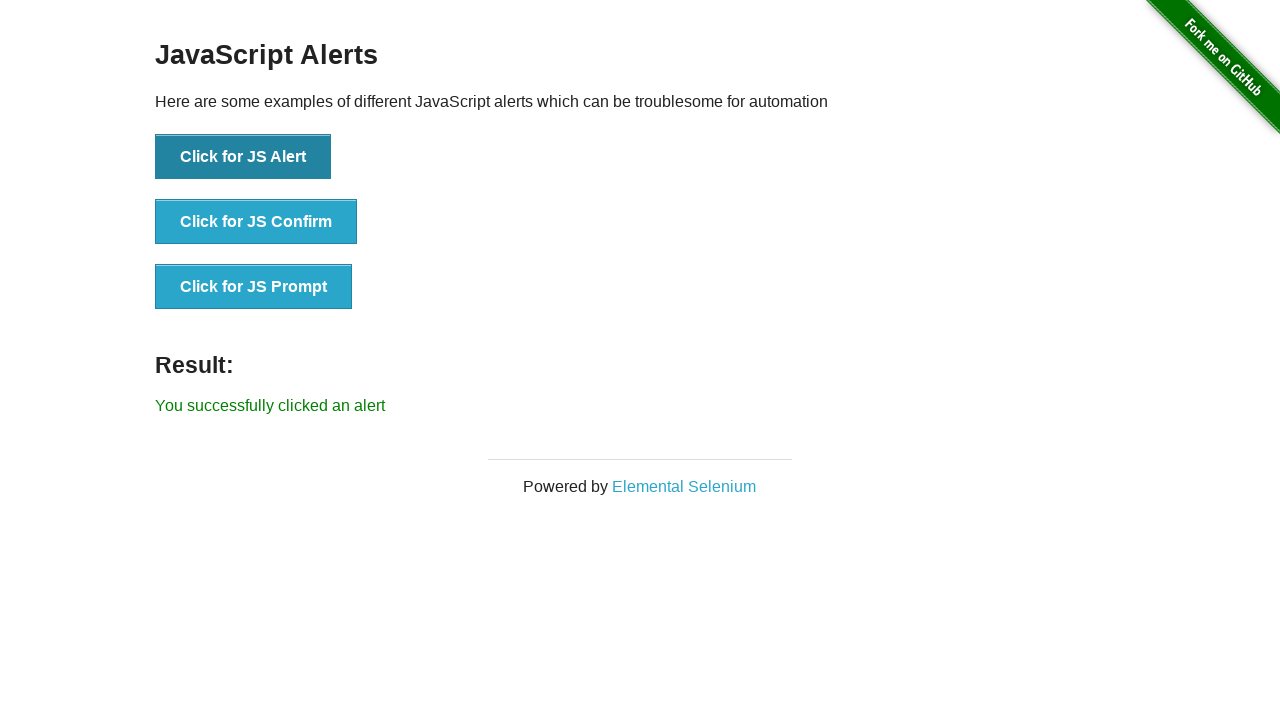

Verified result message contains 'clicked'
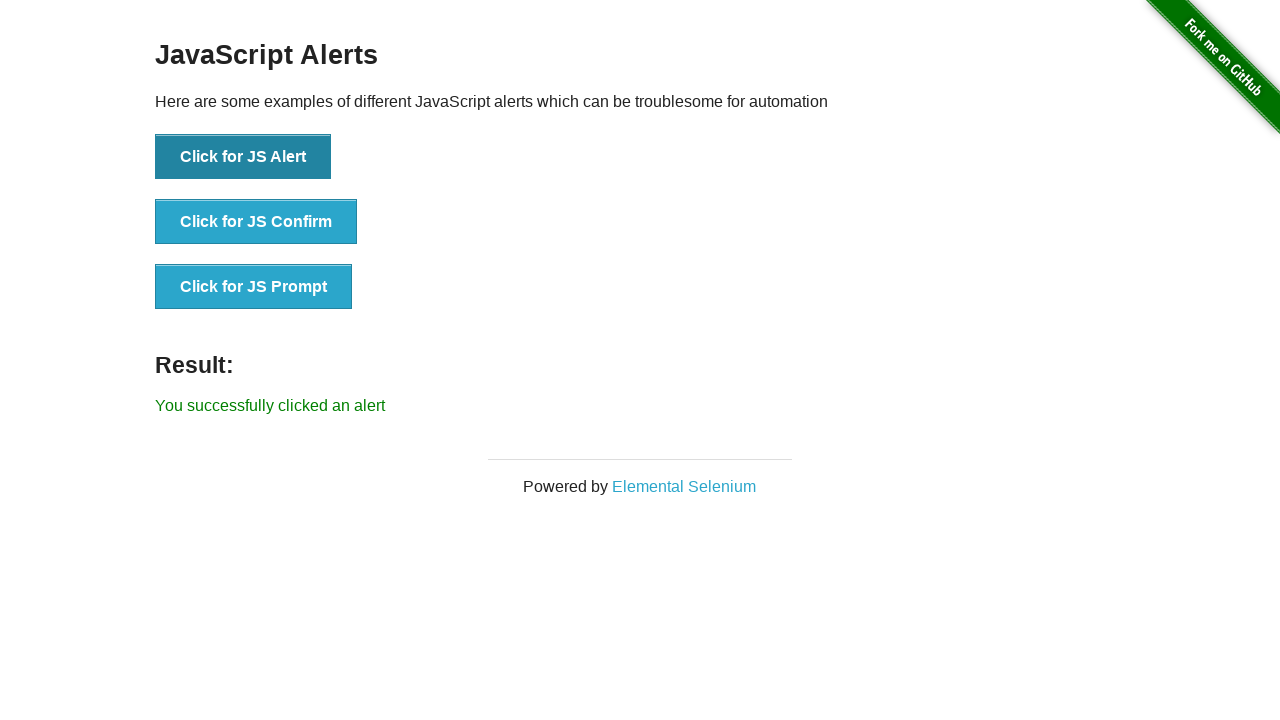

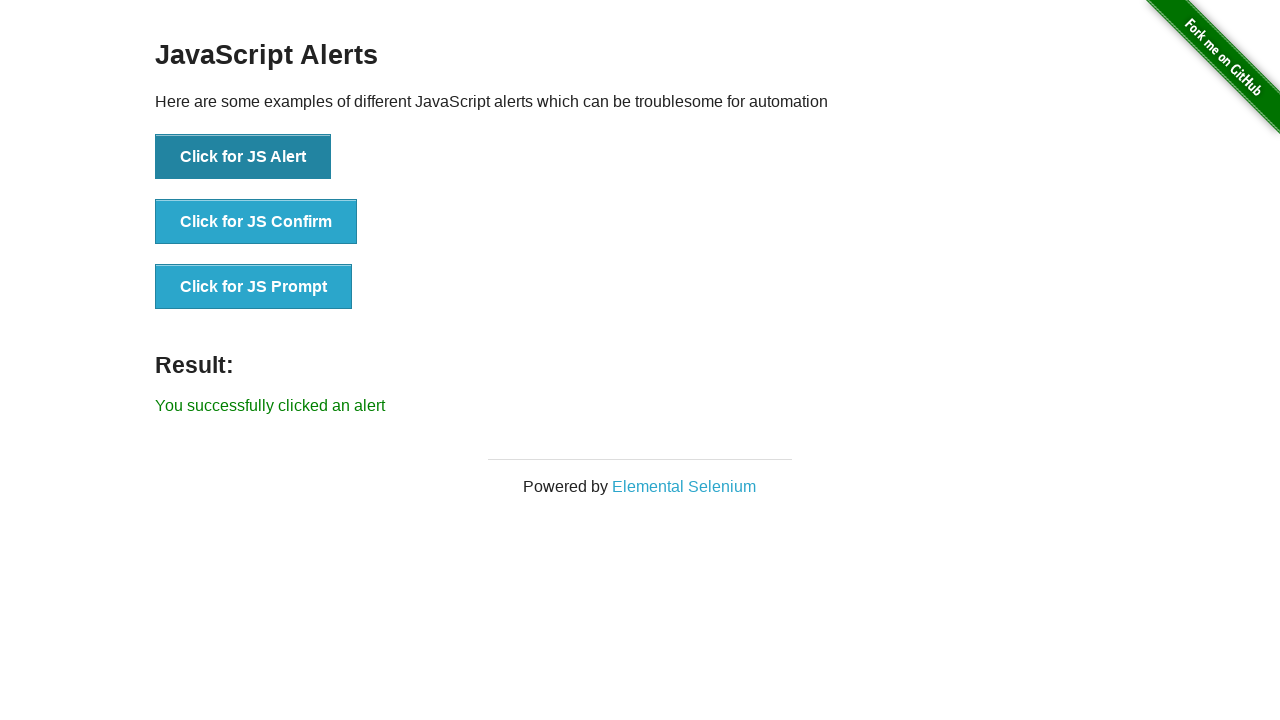